Tests unchecking a pre-checked checkbox

Starting URL: https://bonigarcia.dev/selenium-webdriver-java/web-form.html

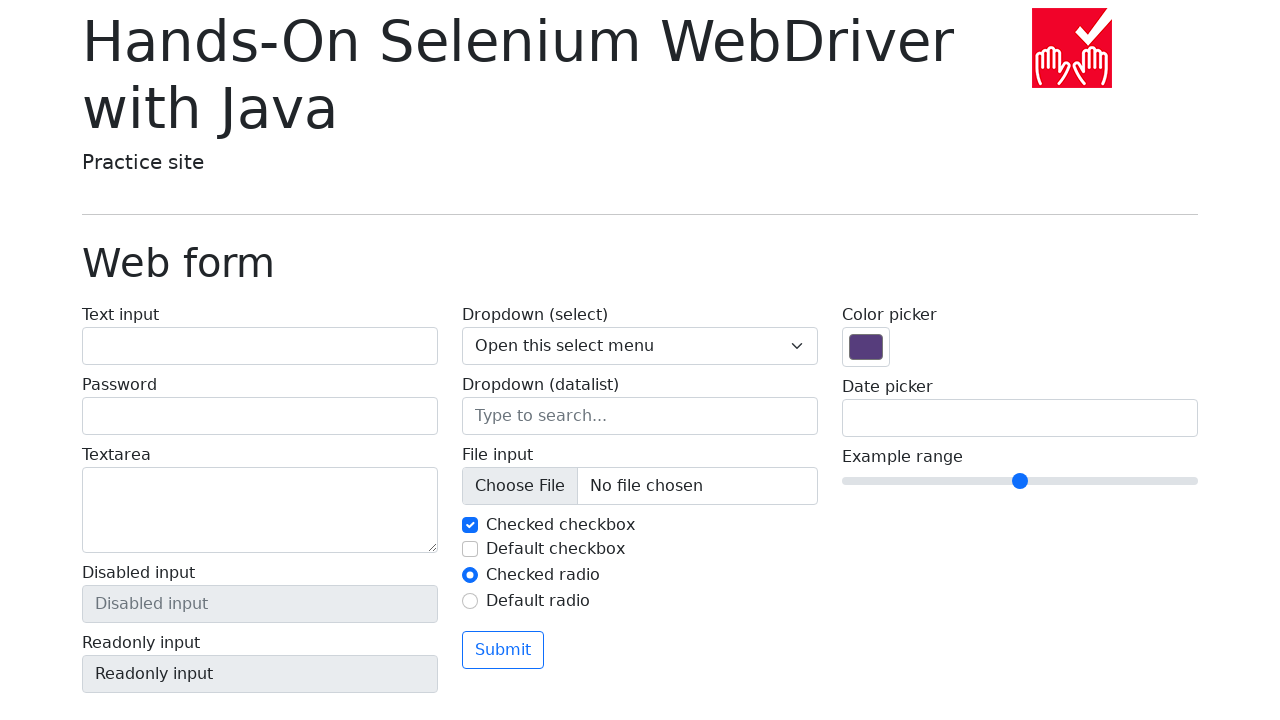

Clicked checkbox #my-check-1 to uncheck it at (470, 525) on #my-check-1
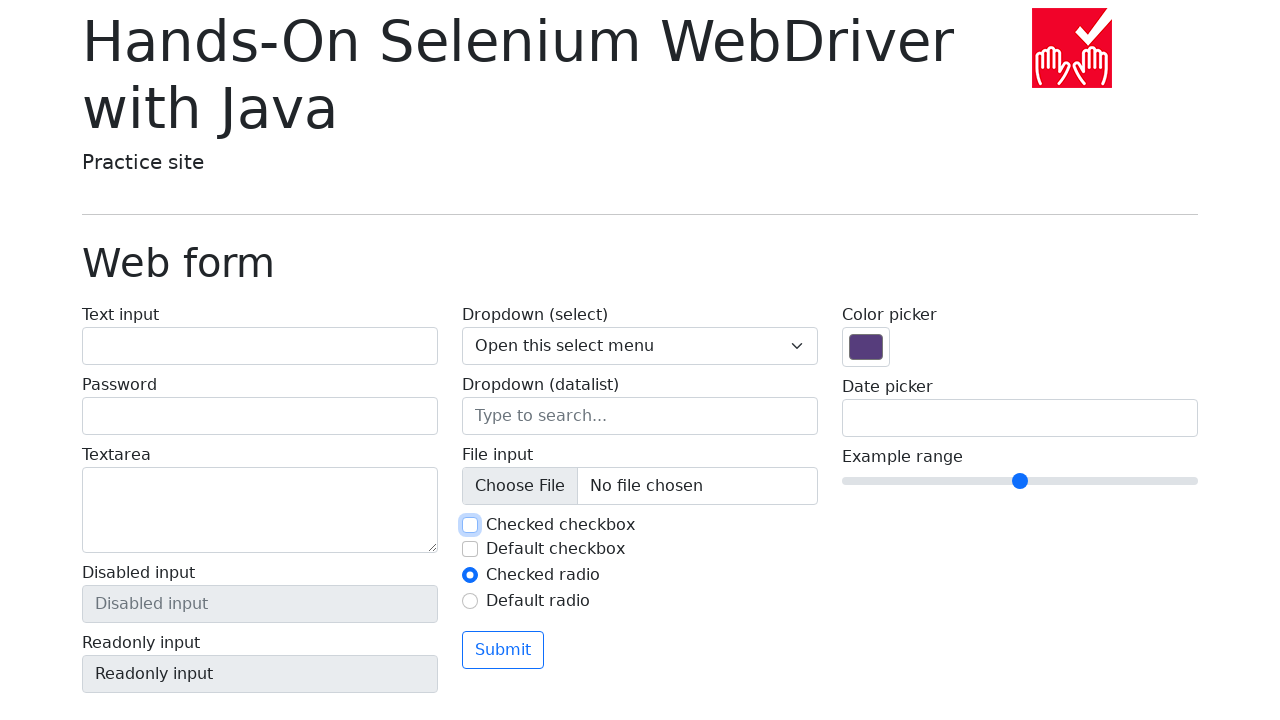

Verified that checkbox #my-check-1 is unchecked
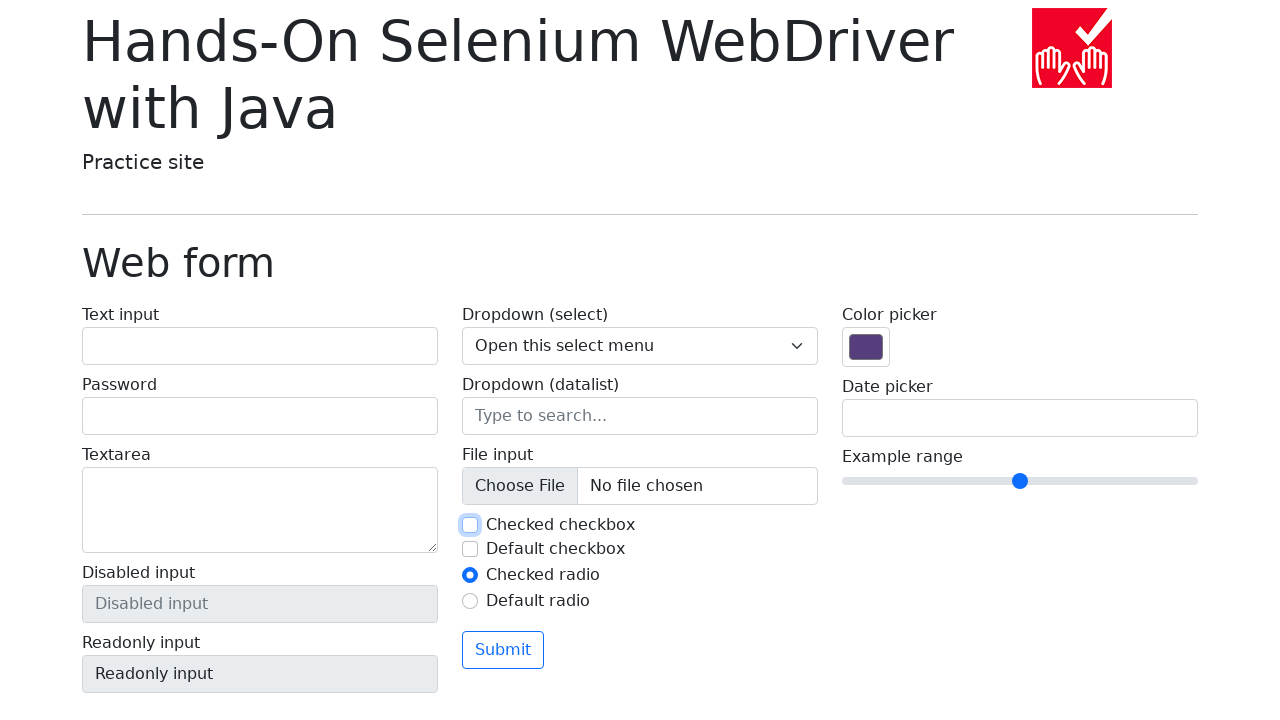

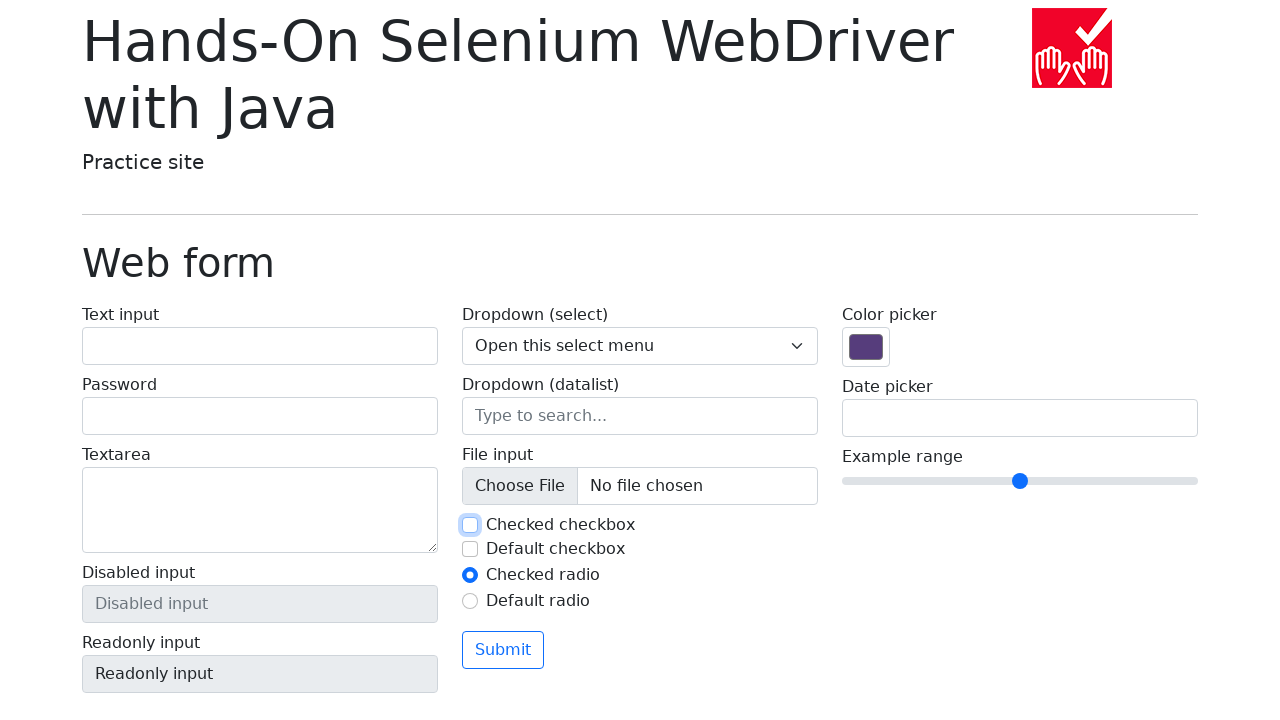